Tests that the Clear completed button is hidden when there are no completed items

Starting URL: https://demo.playwright.dev/todomvc

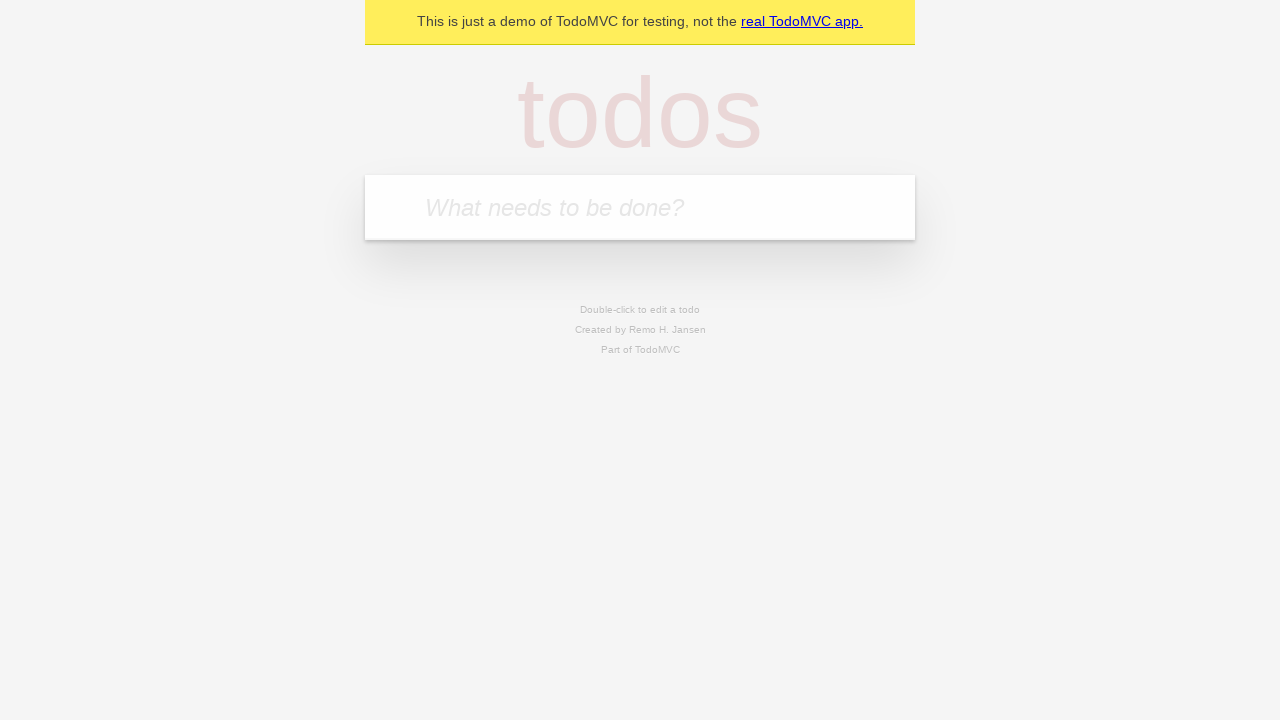

Filled first todo input with 'buy some cheese' on .new-todo
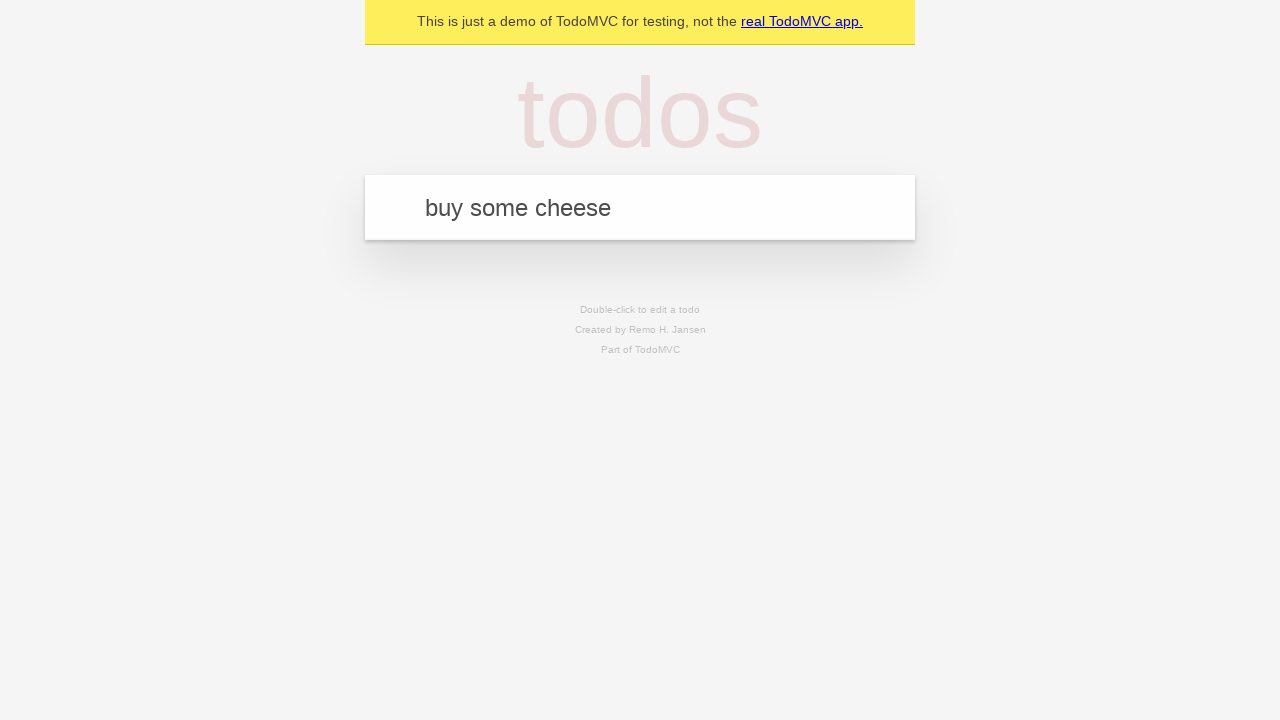

Pressed Enter to add first todo on .new-todo
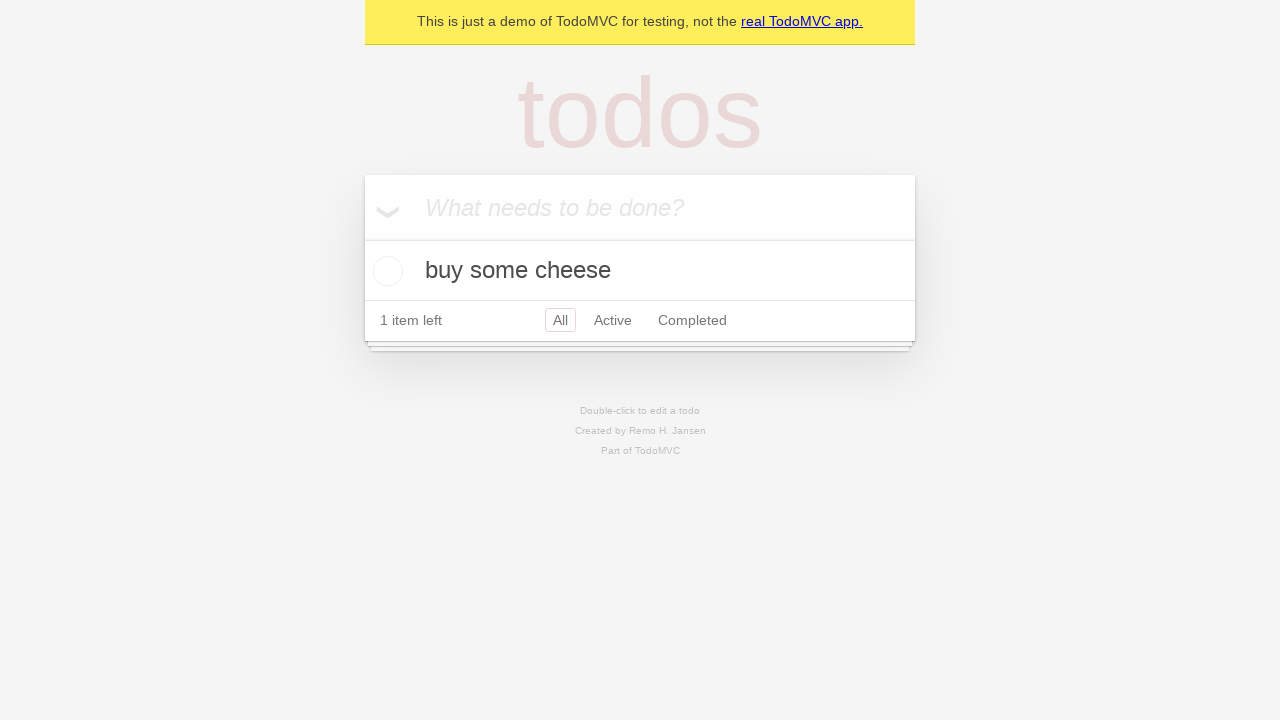

Filled second todo input with 'feed the cat' on .new-todo
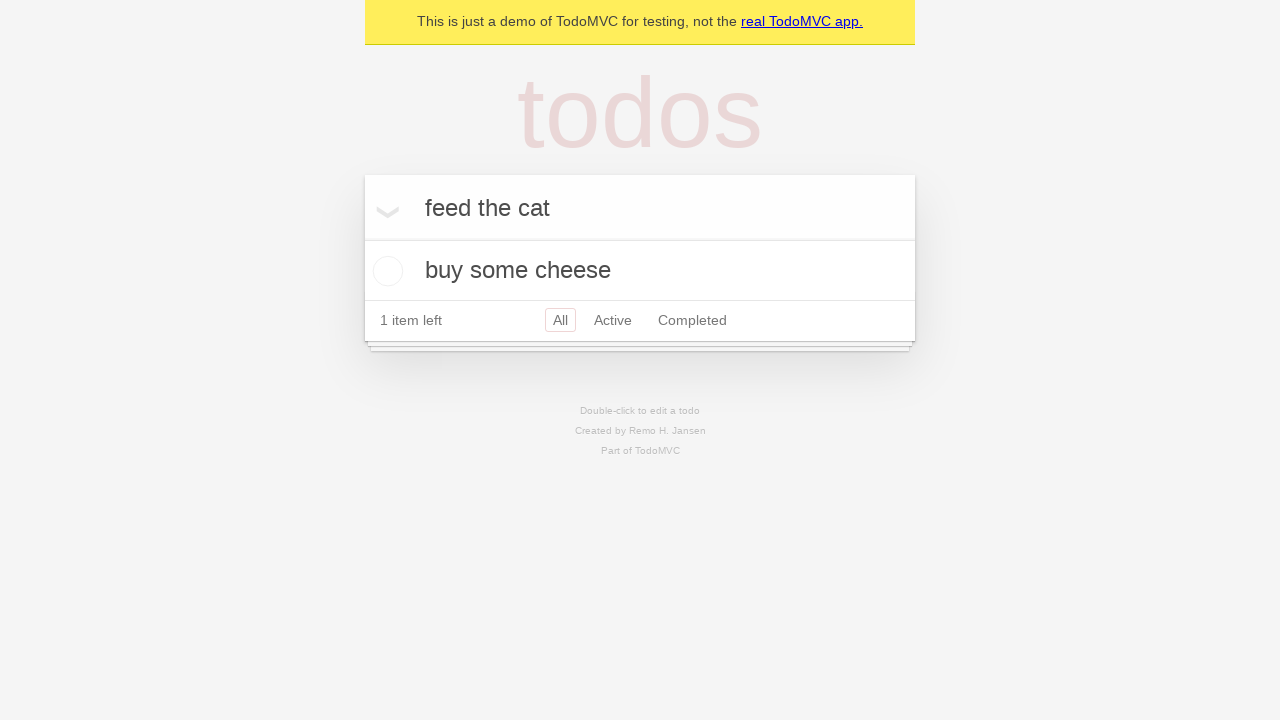

Pressed Enter to add second todo on .new-todo
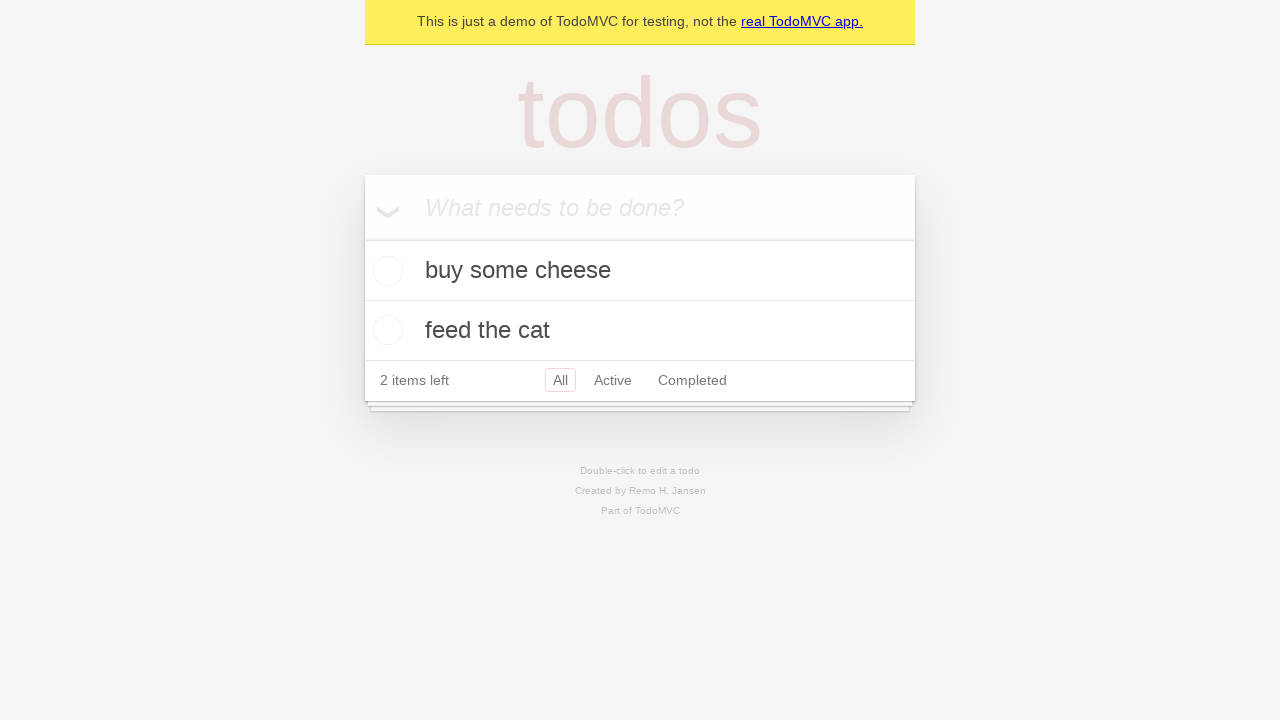

Filled third todo input with 'book a doctors appointment' on .new-todo
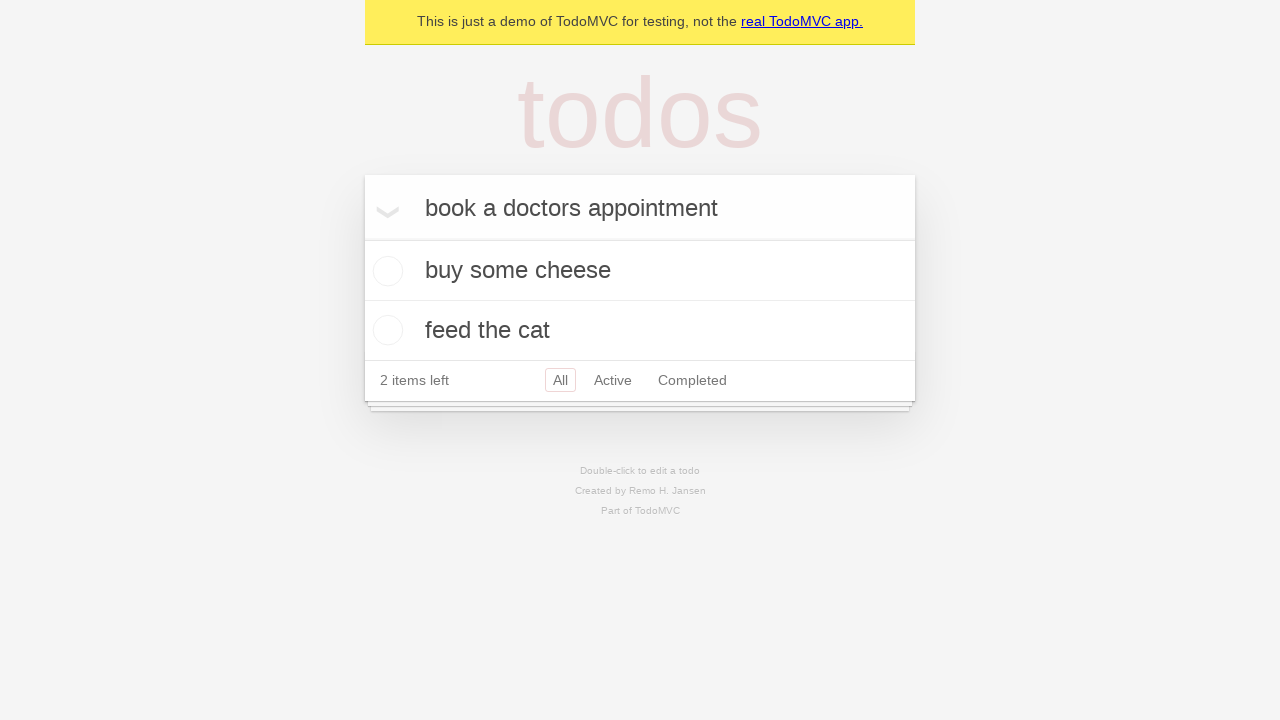

Pressed Enter to add third todo on .new-todo
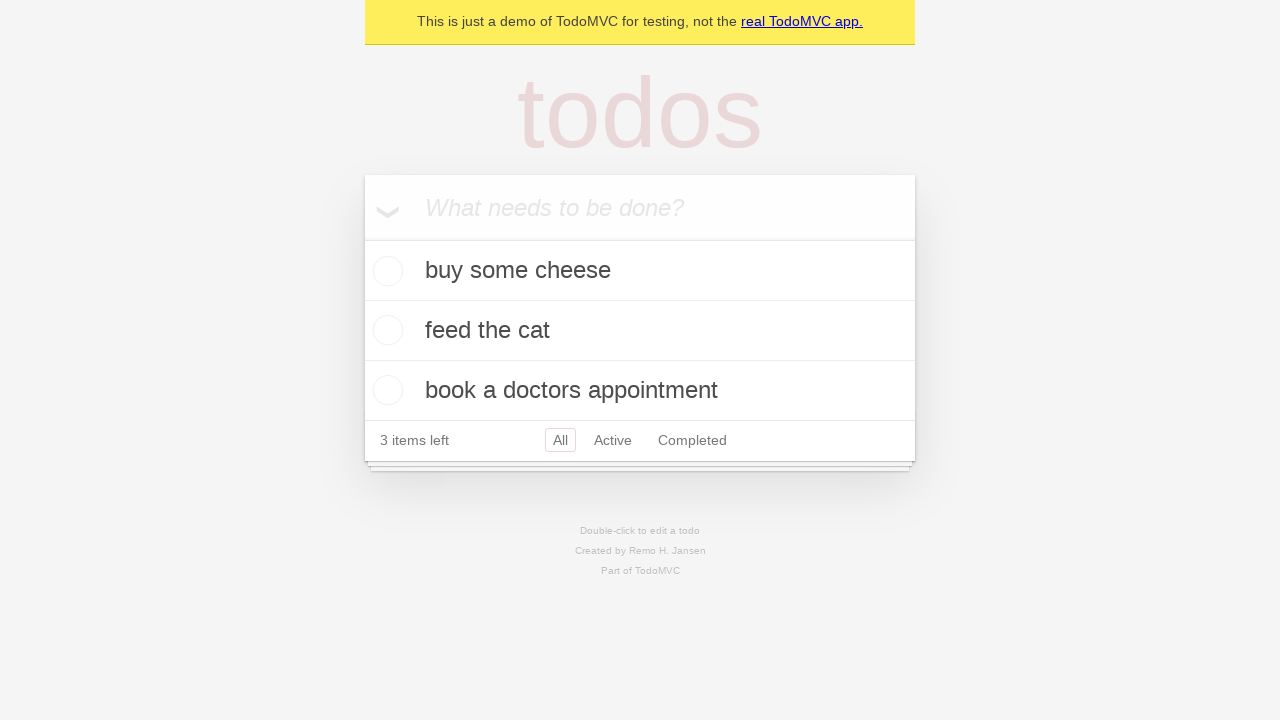

Checked the first todo item as completed at (385, 271) on .todo-list li .toggle >> nth=0
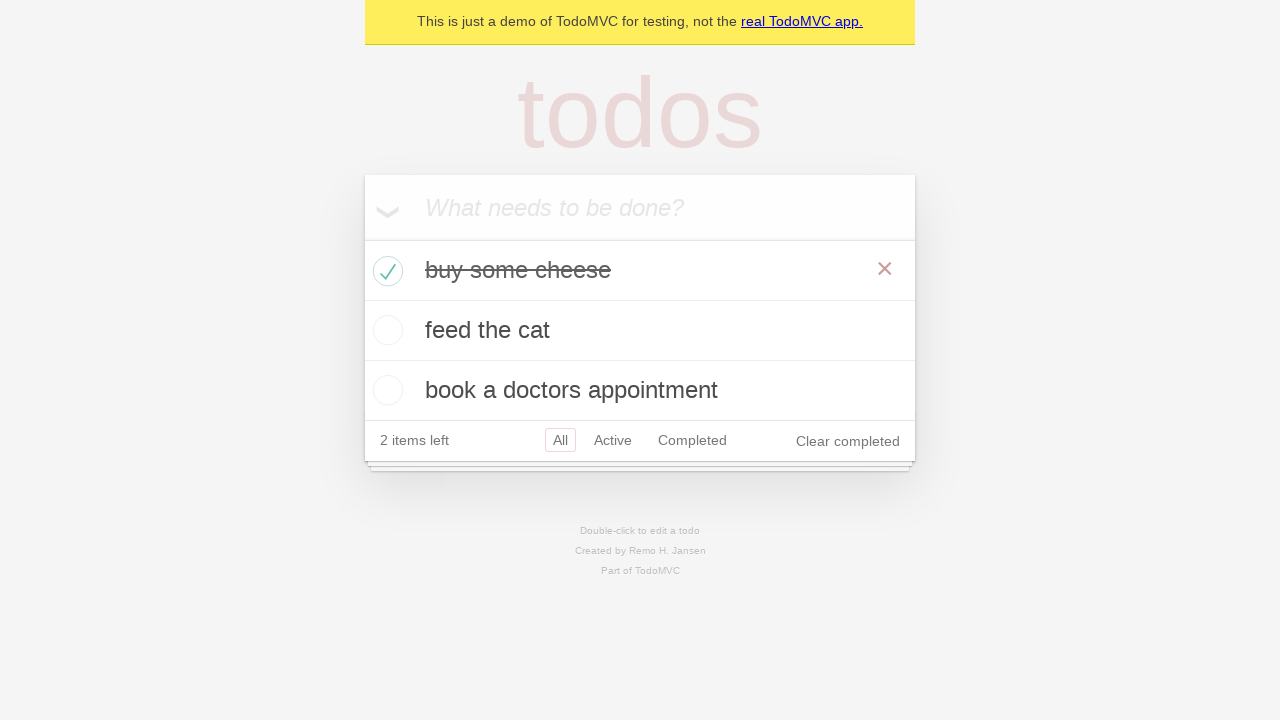

Clicked Clear completed button to remove the completed item at (848, 441) on .clear-completed
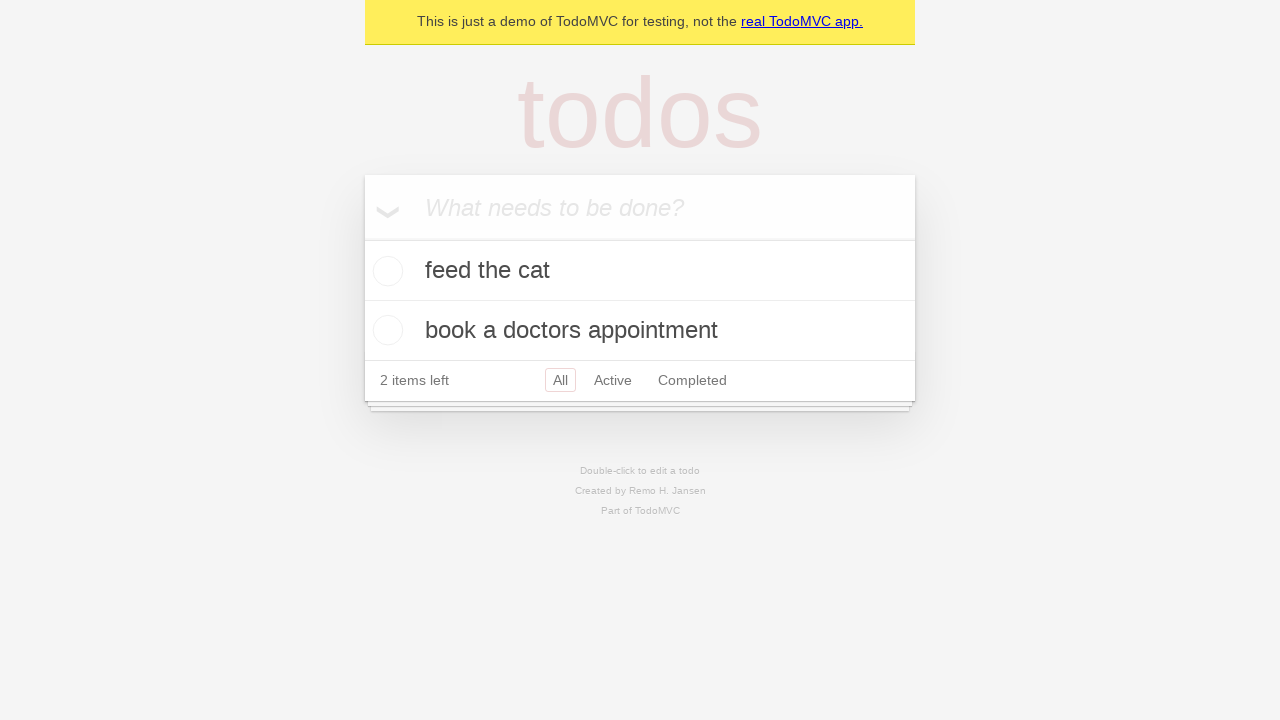

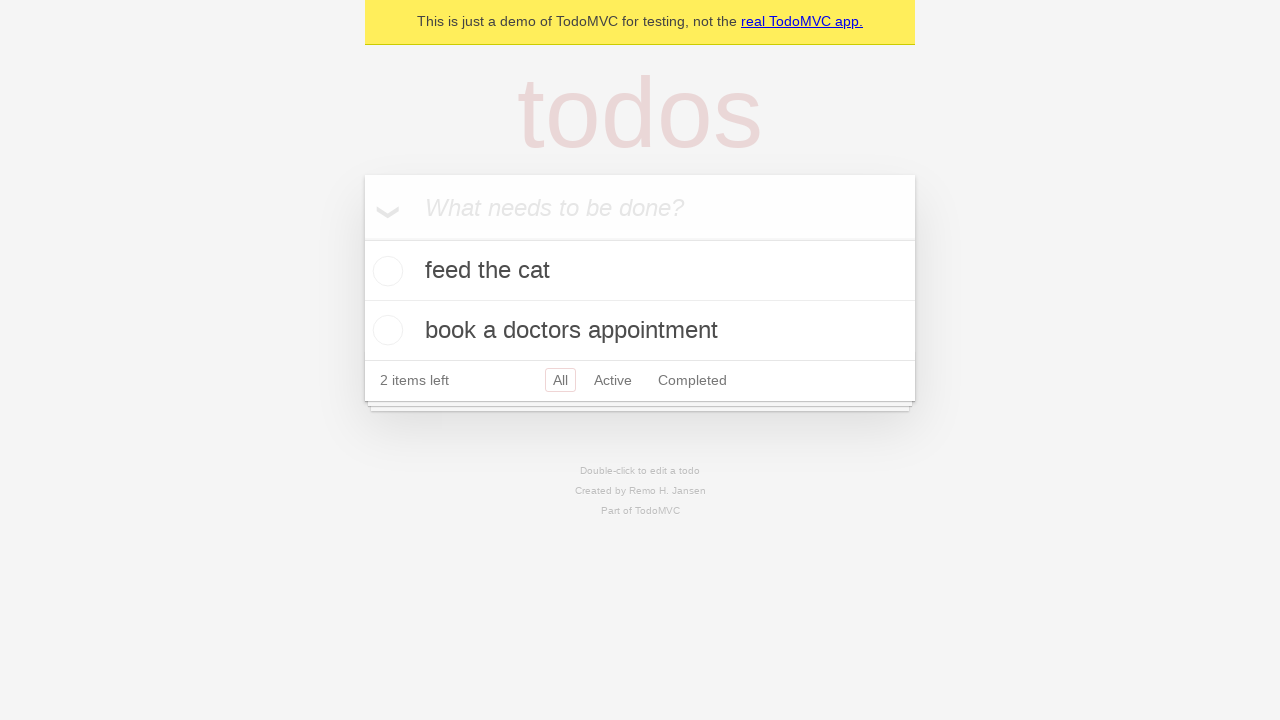